Navigates to the Calley Teams features page and sets the browser window to a specific resolution (1536x864) to verify the page loads correctly at that viewport size.

Starting URL: https://www.getcalley.com/calley-teams-features/

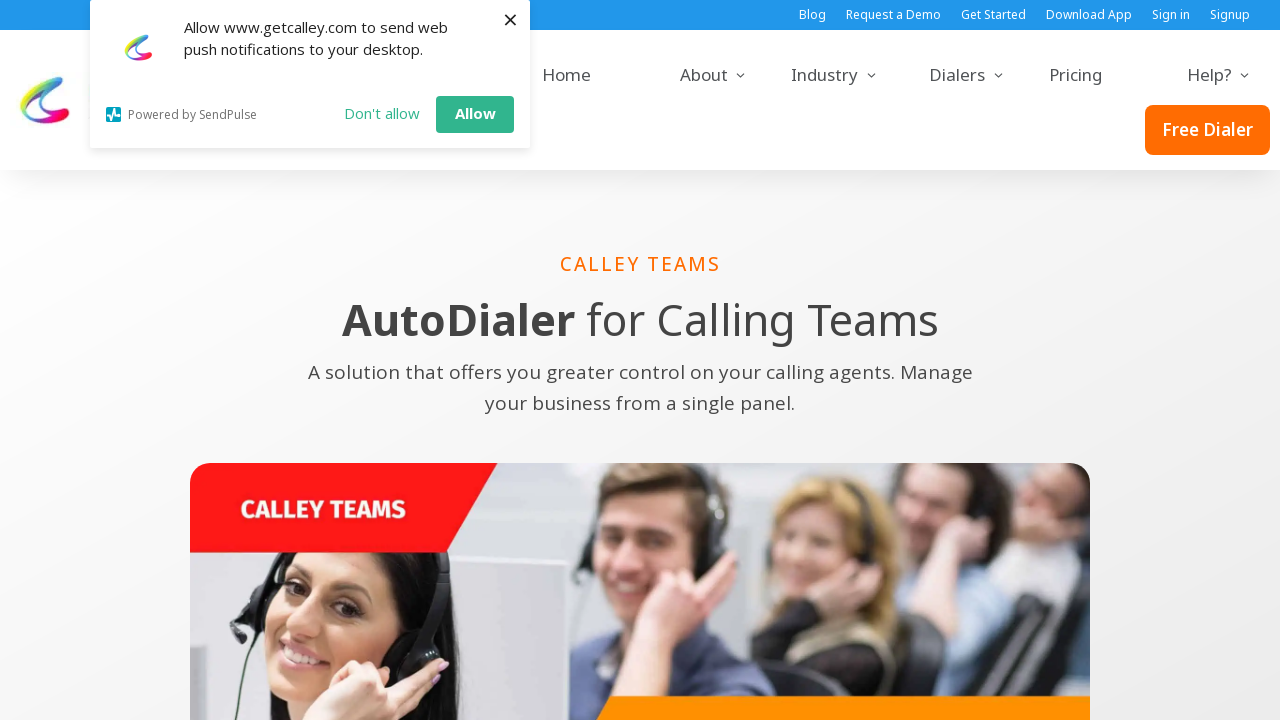

Set browser window viewport to 1536x864 resolution
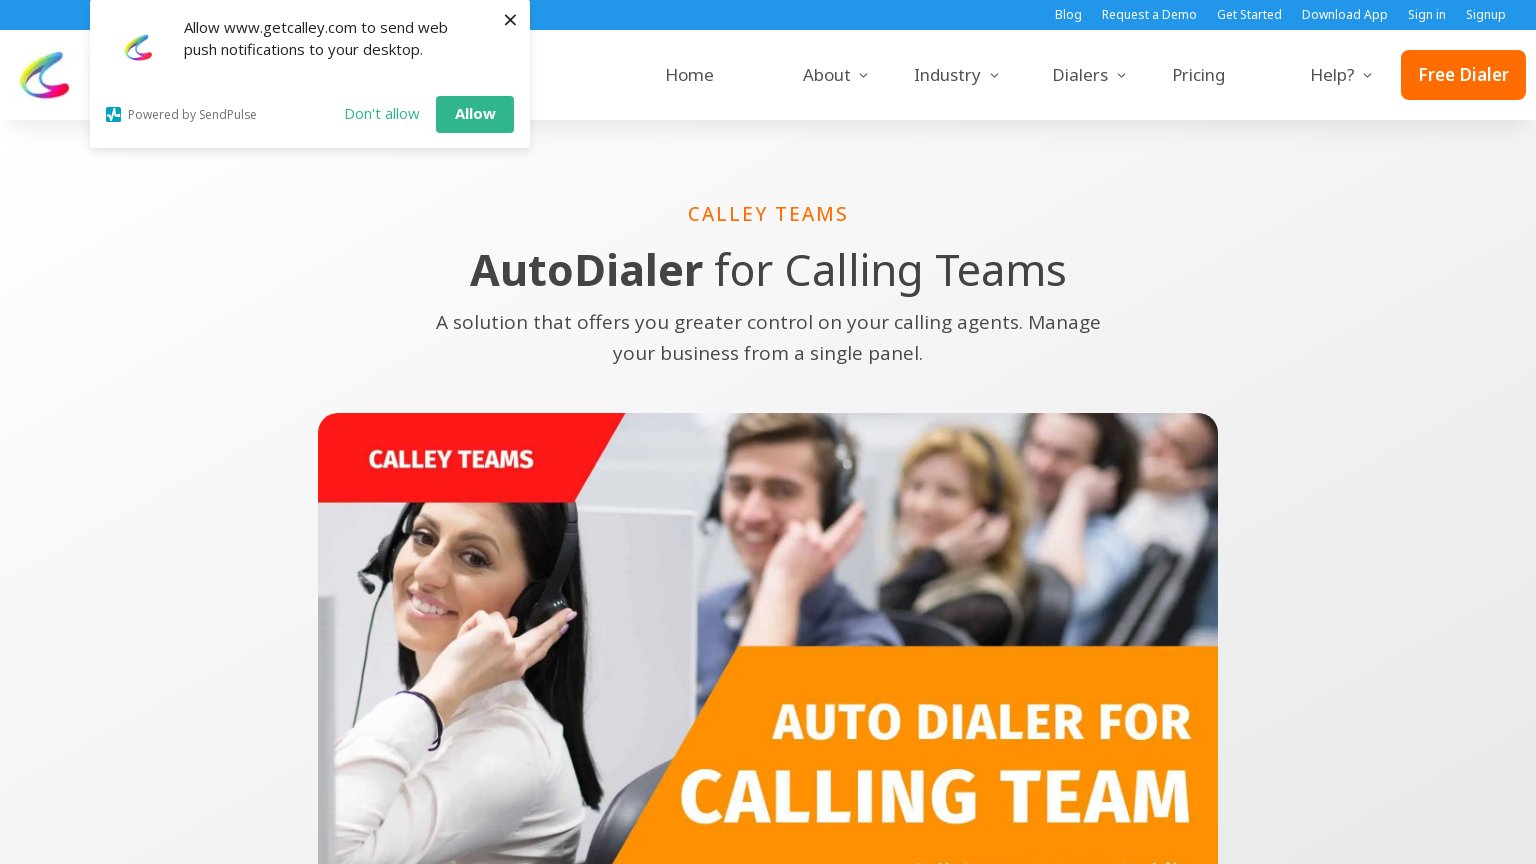

Waited for page to load with networkidle state
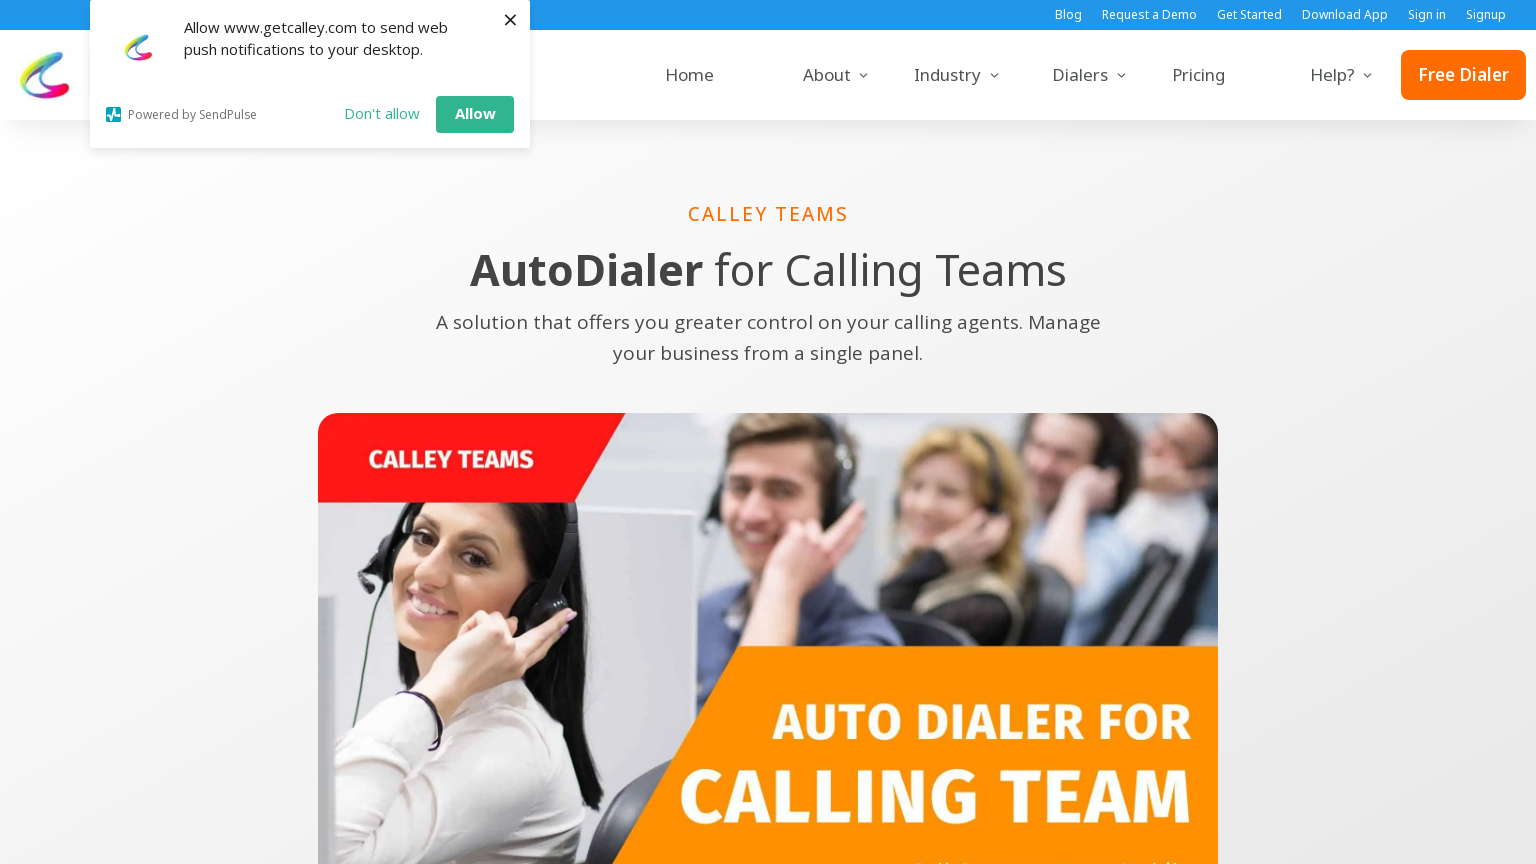

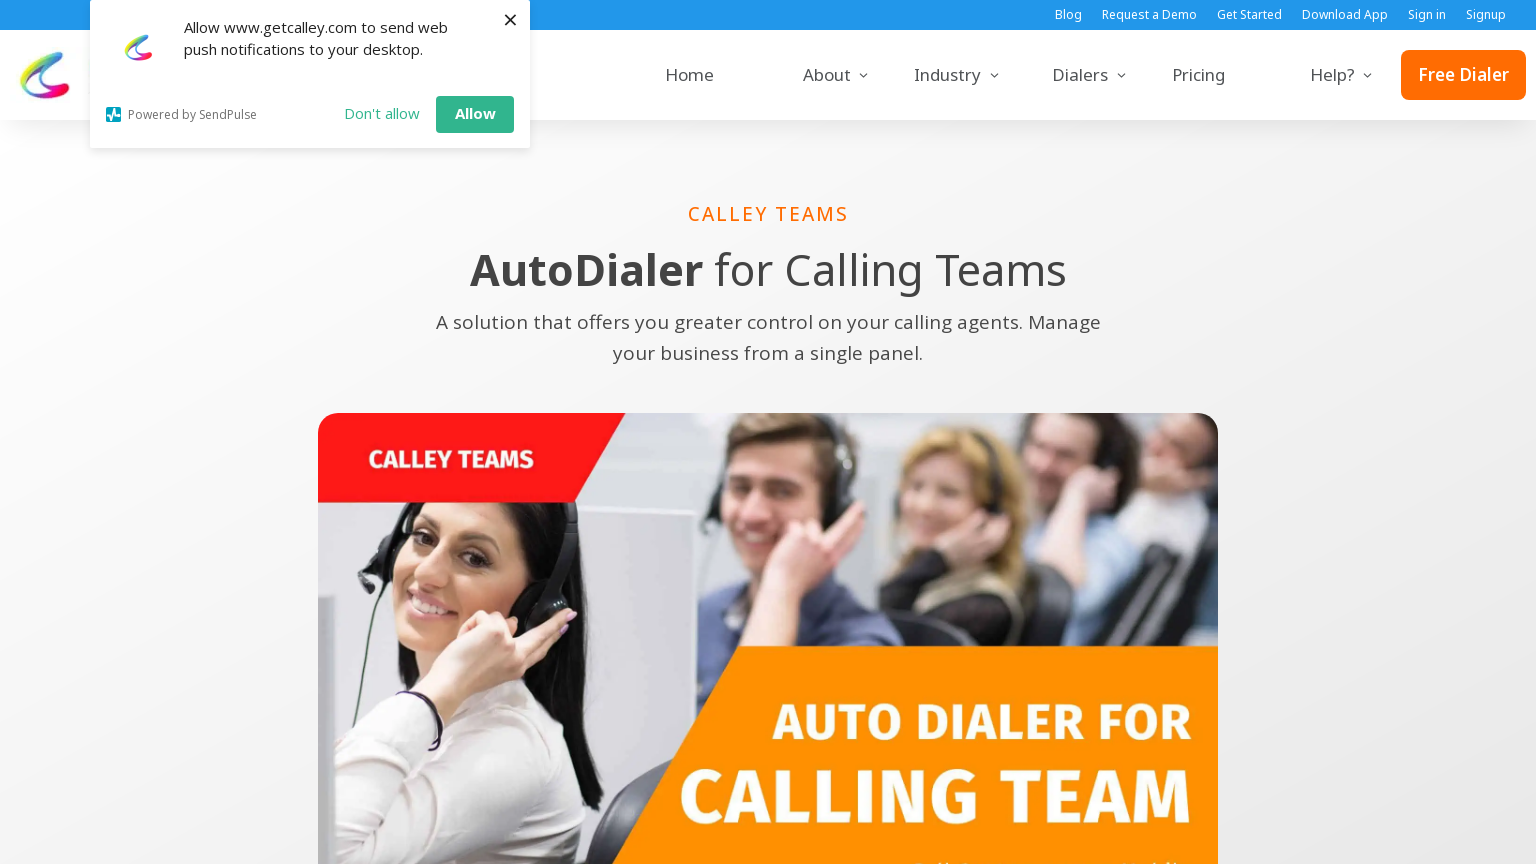